Tests drag and drop functionality by dragging a football element to two different drop zones and verifying the drops were successful

Starting URL: https://training-support.net/webelements/drag-drop

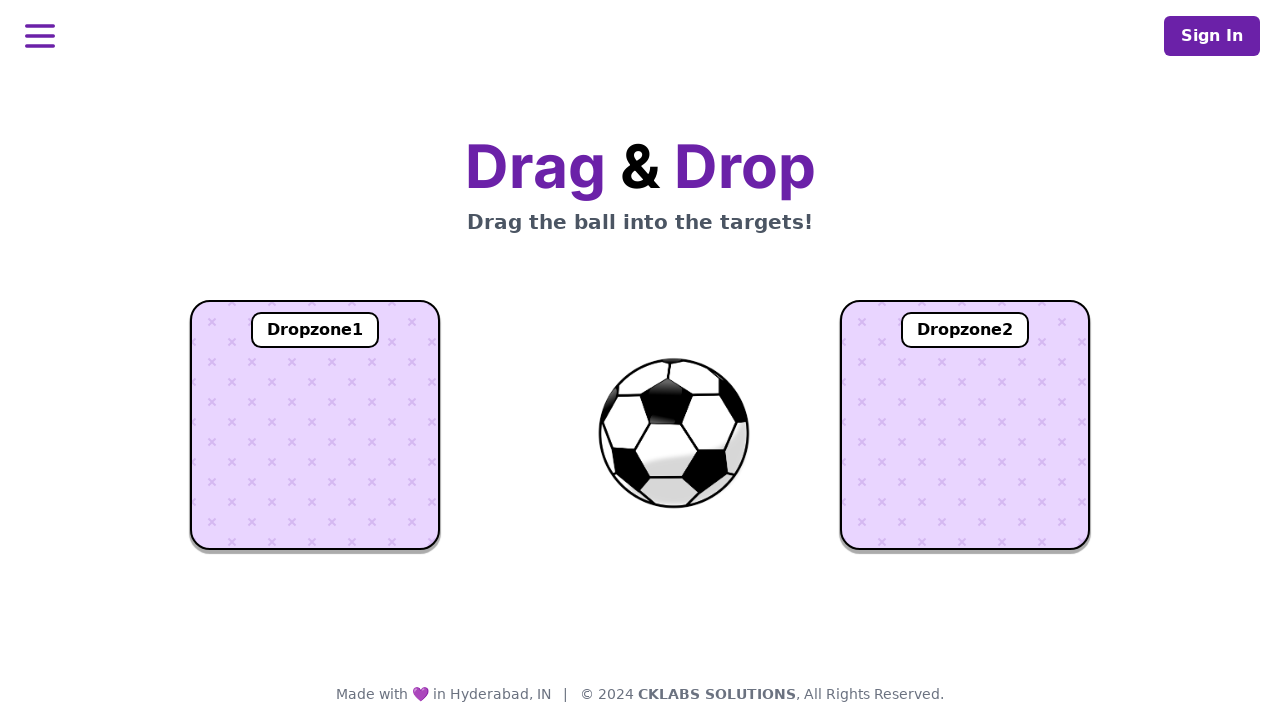

Located football element with id 'ball'
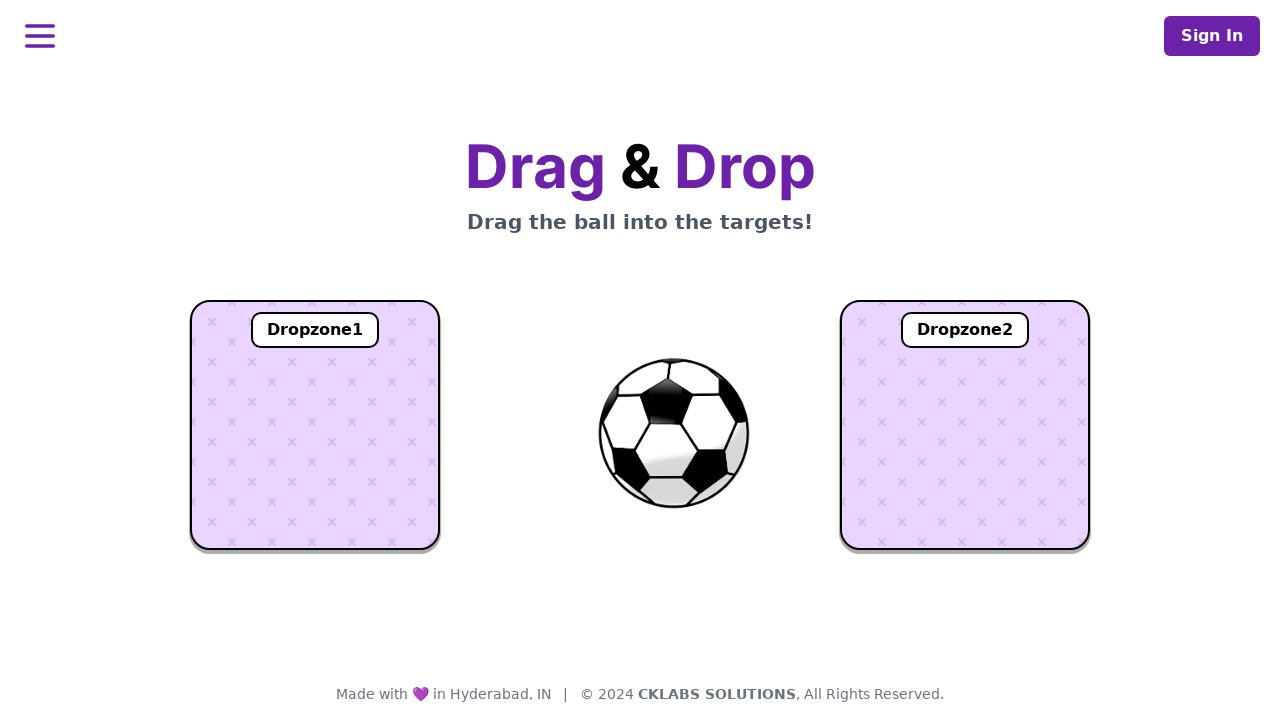

Located dropzone 1 element
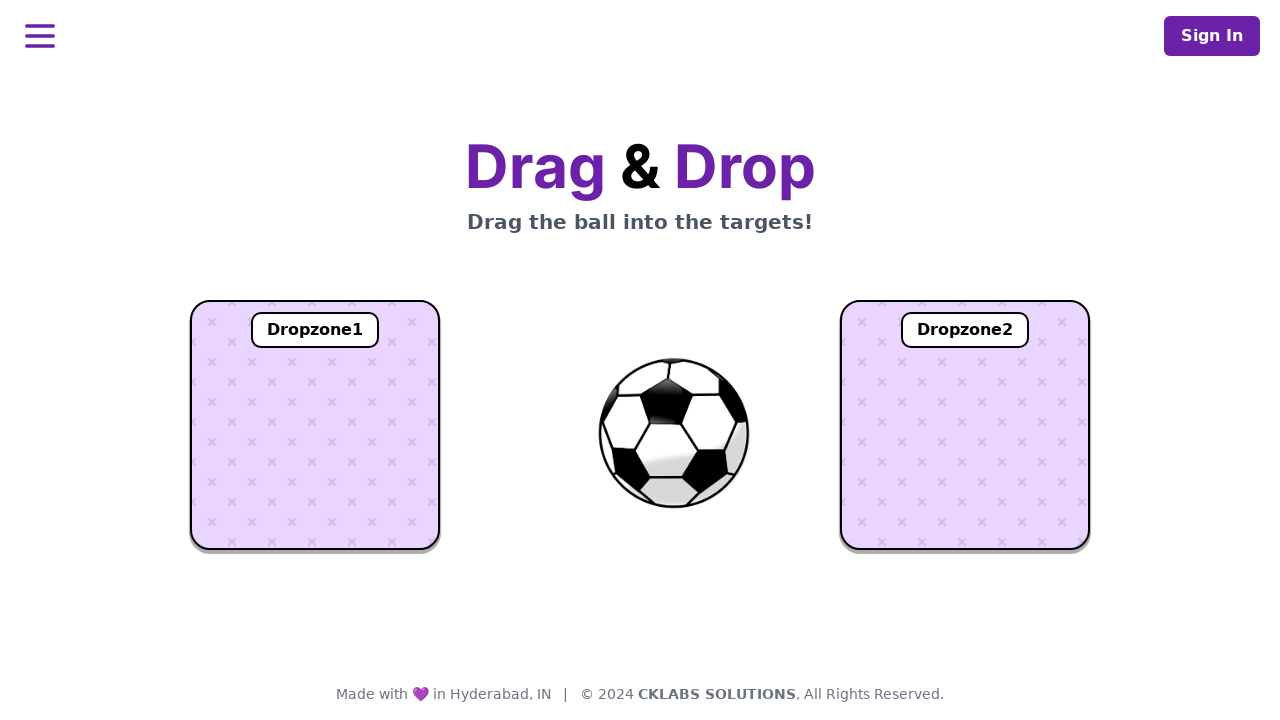

Located dropzone 2 element
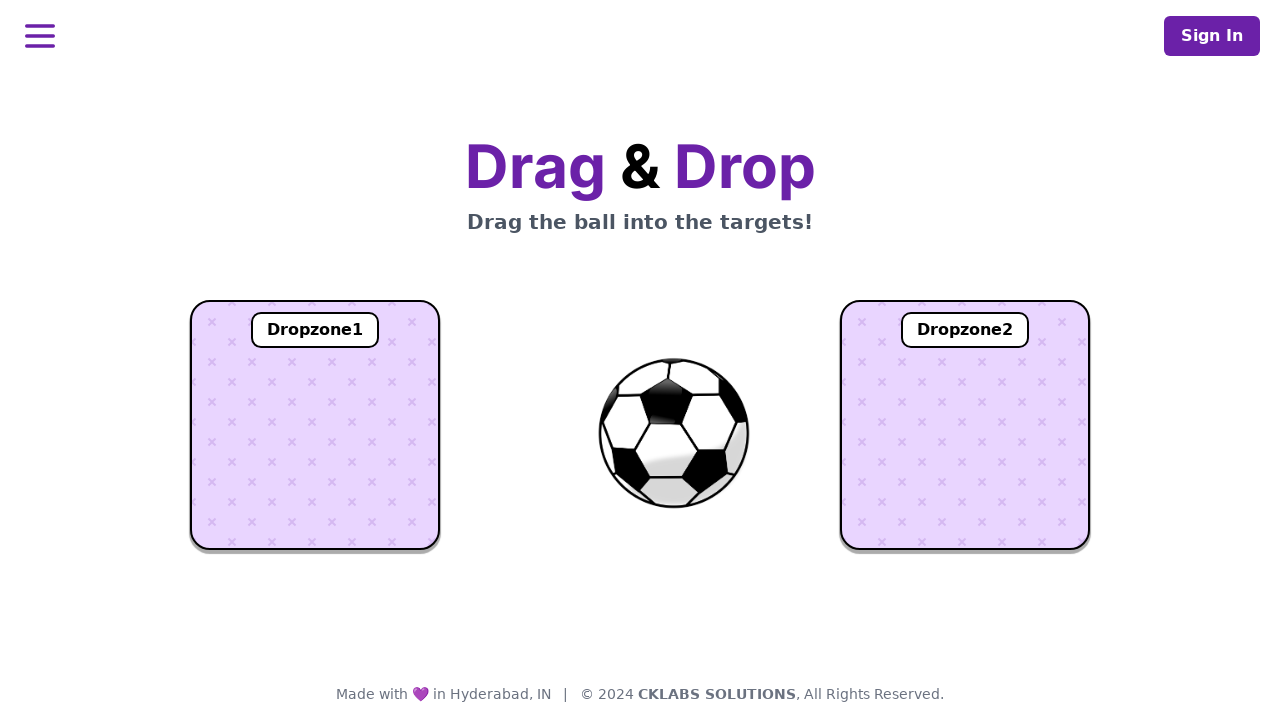

Dragged football to dropzone 1 at (315, 425)
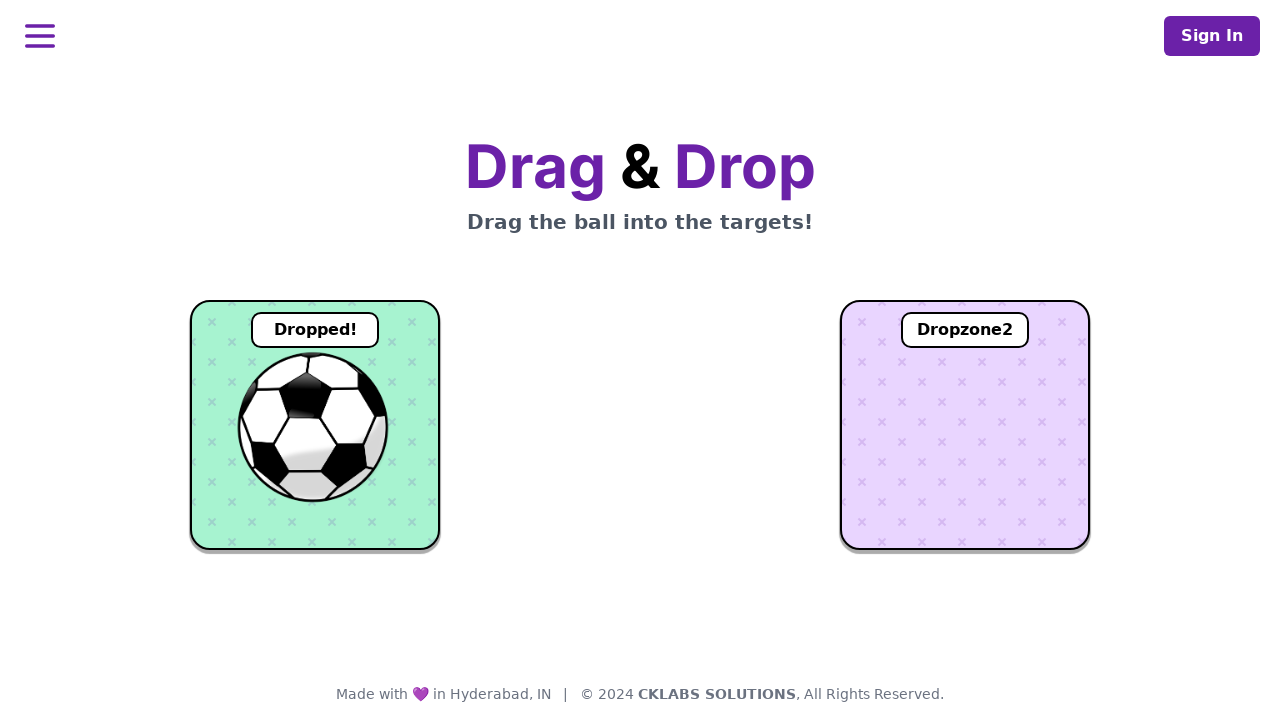

Waited 1 second for drop animation to complete
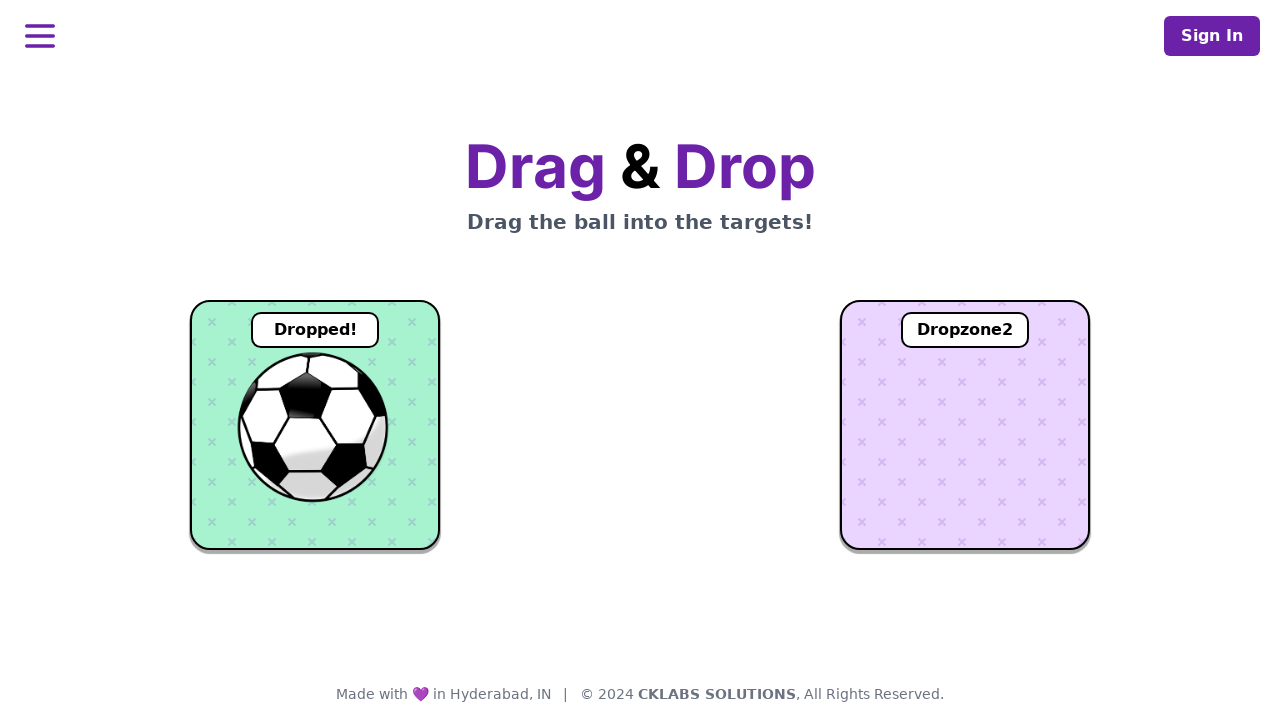

Retrieved dropzone 1 text content
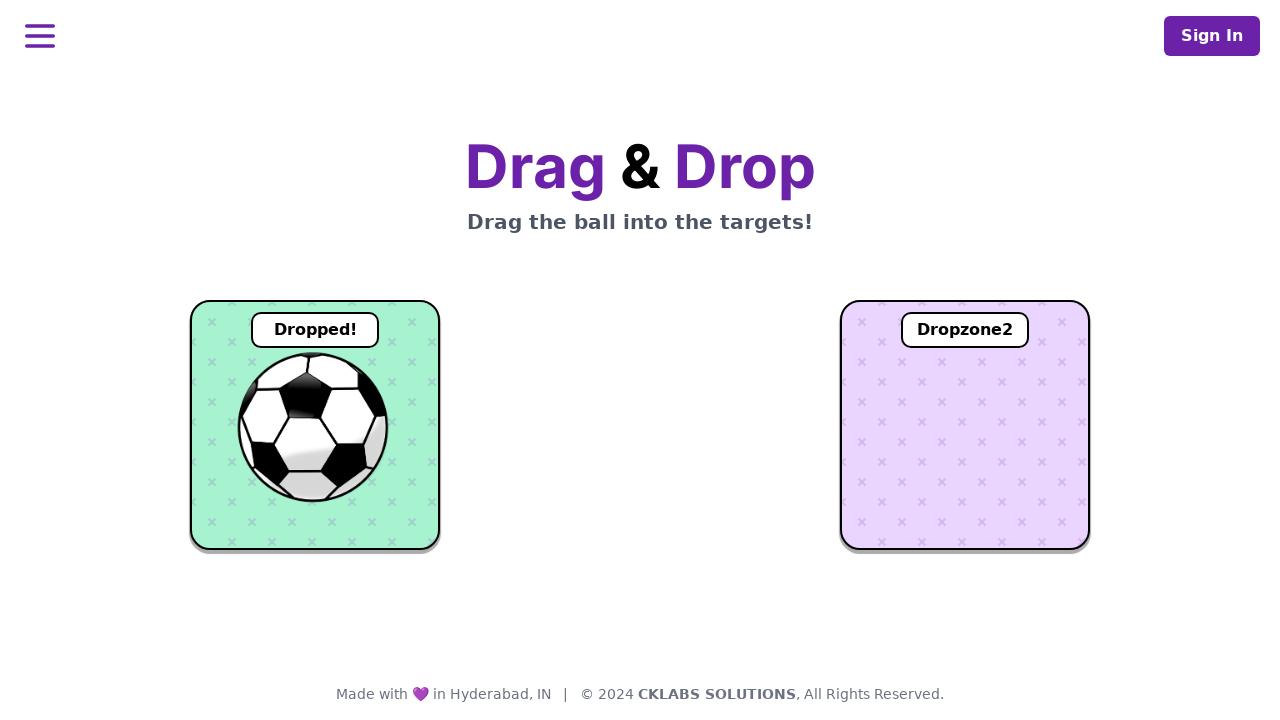

Verified football was successfully dropped in dropzone 1
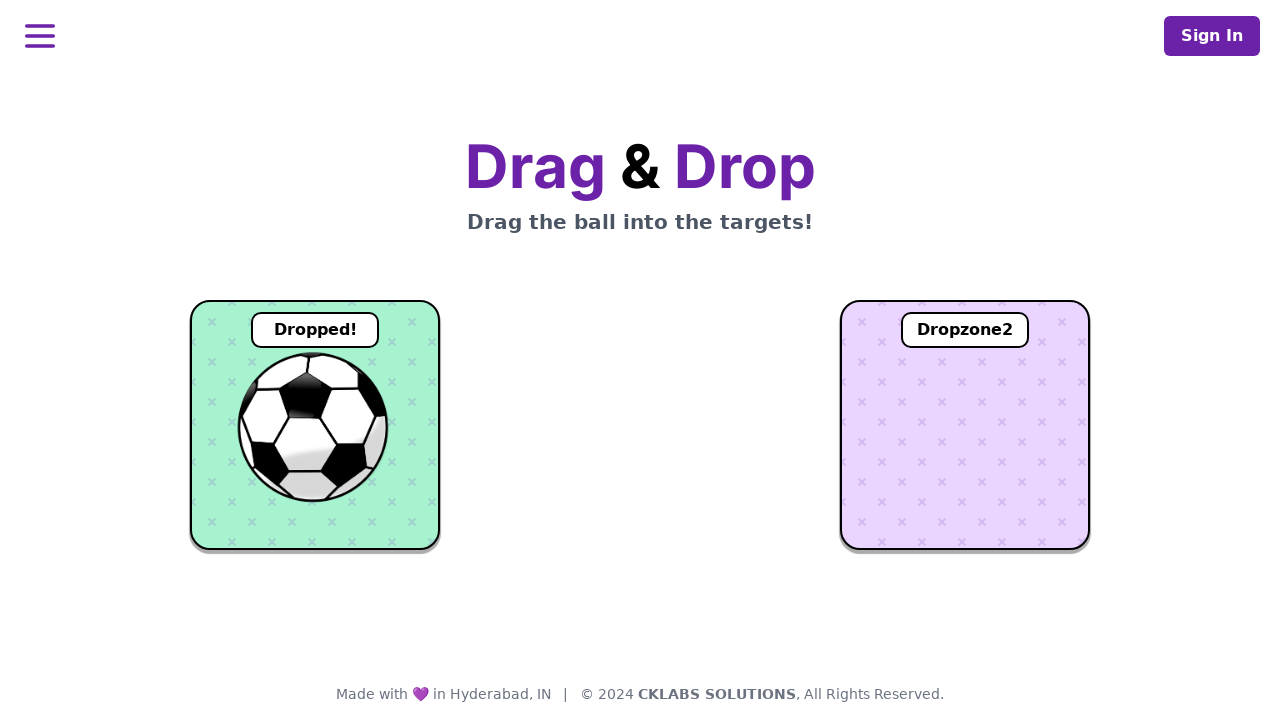

Dragged football to dropzone 2 at (965, 425)
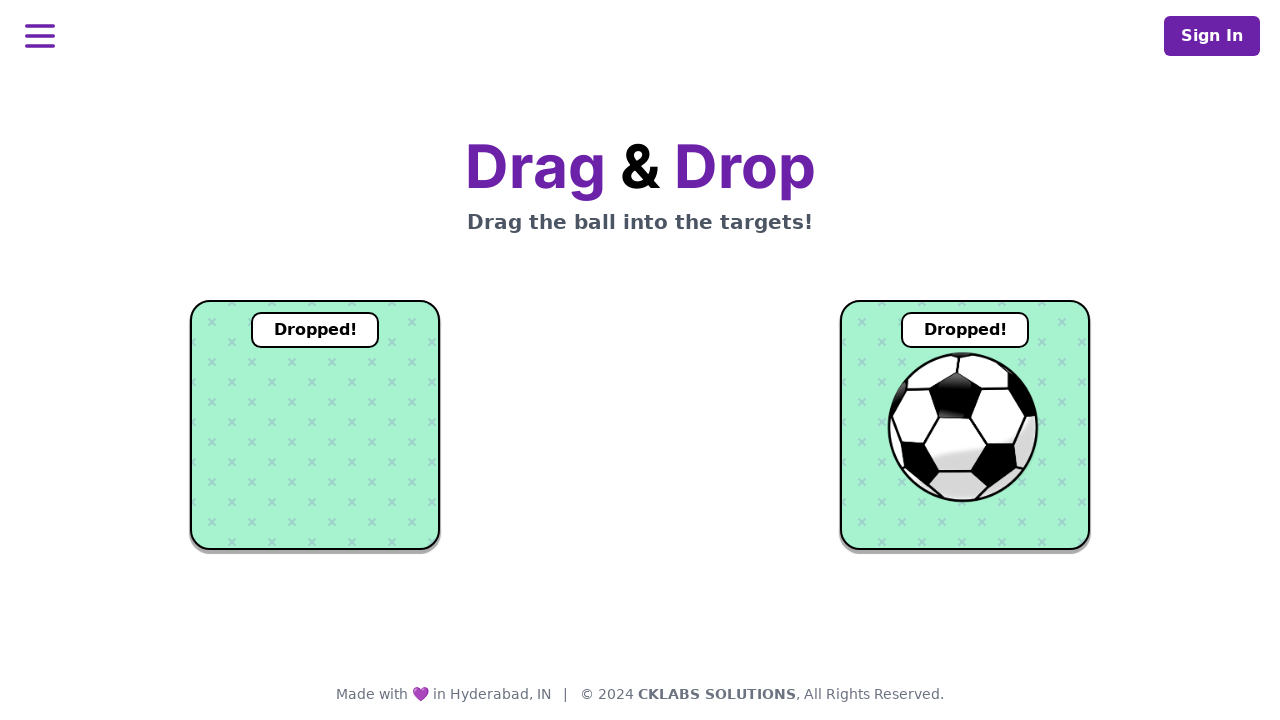

Waited 1 second for drop animation to complete
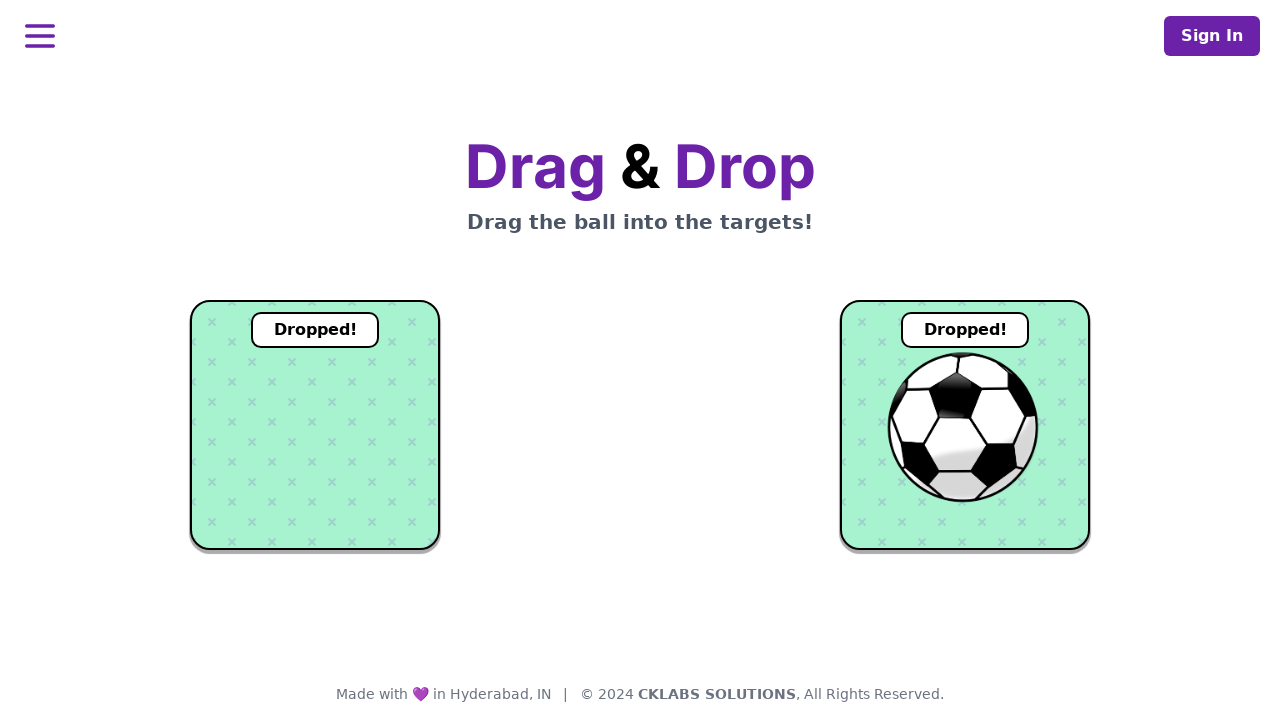

Retrieved dropzone 2 text content
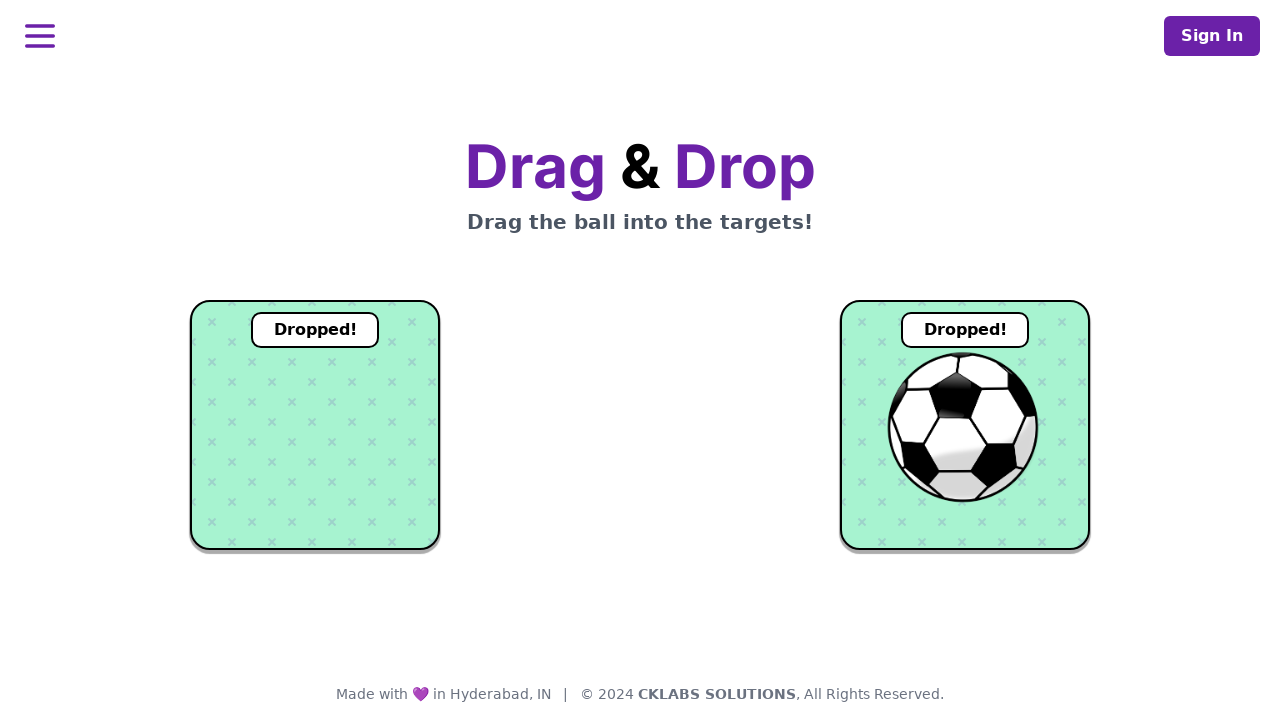

Verified football was successfully dropped in dropzone 2
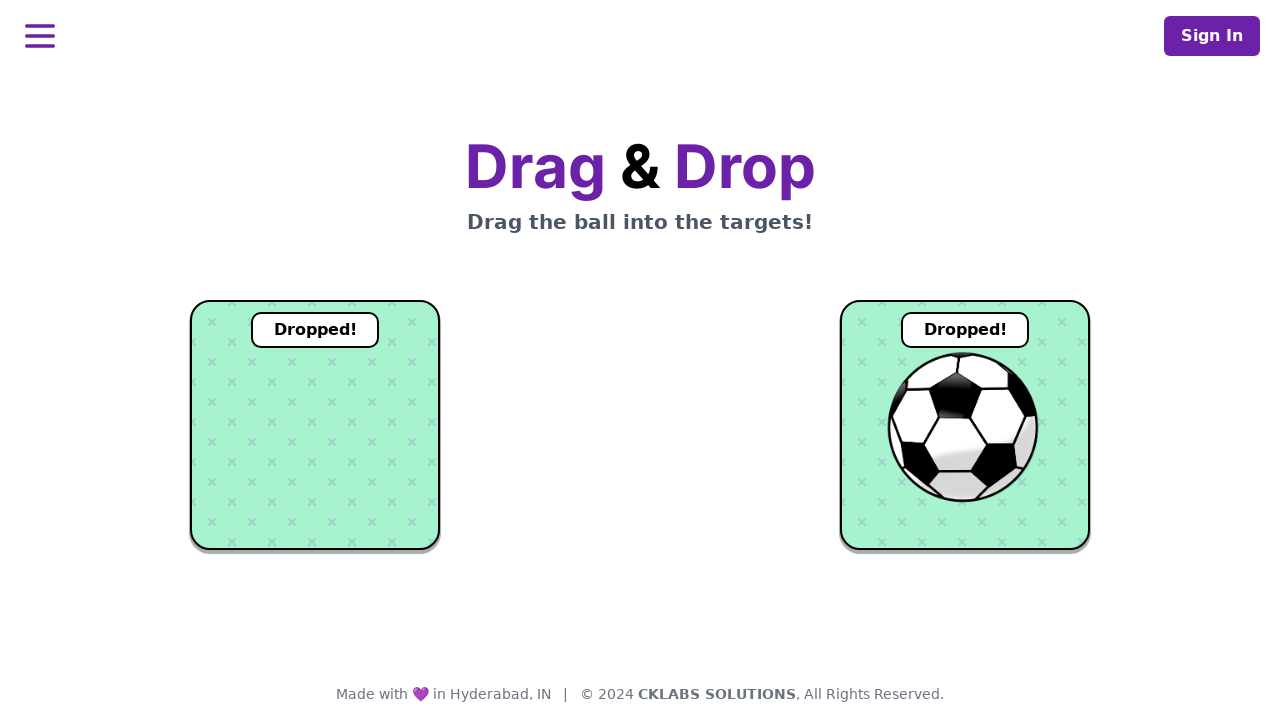

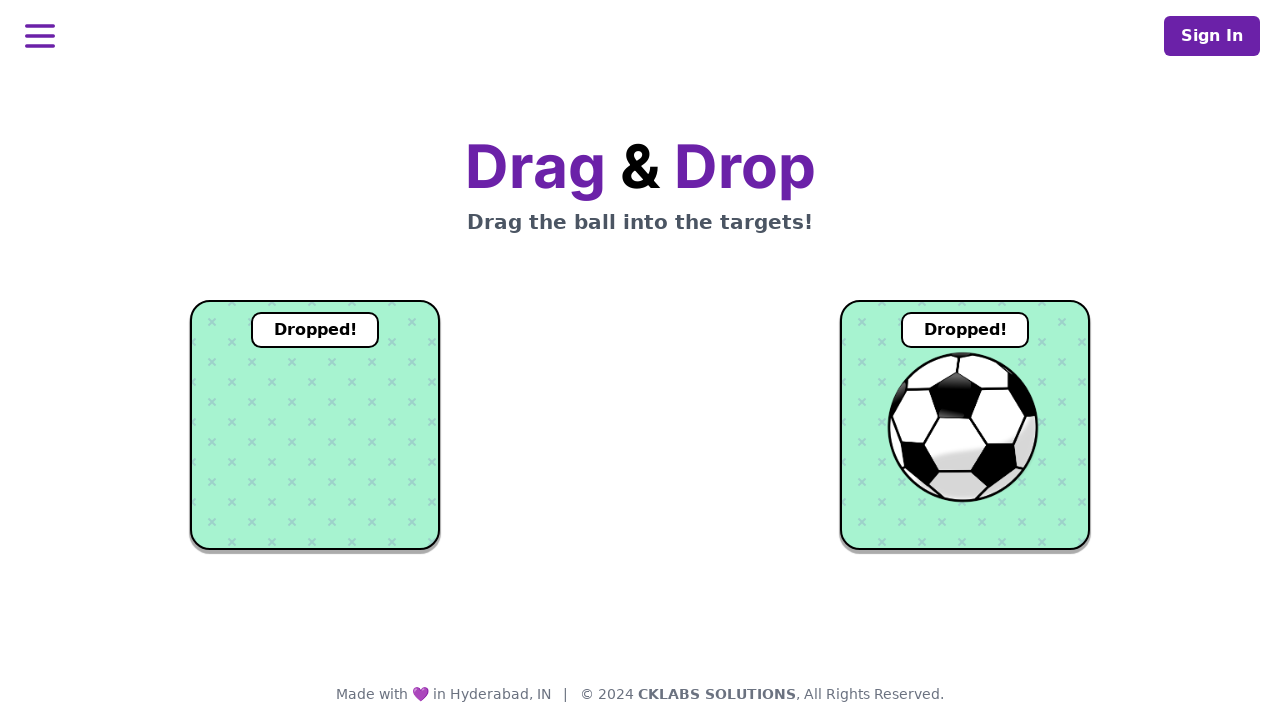